Tests advanced XPath functionality by filling multiple input fields using various XPath relationships including following-sibling, preceding-sibling, and parent-child selectors

Starting URL: https://syntaxprojects.com/advanceXpath.php

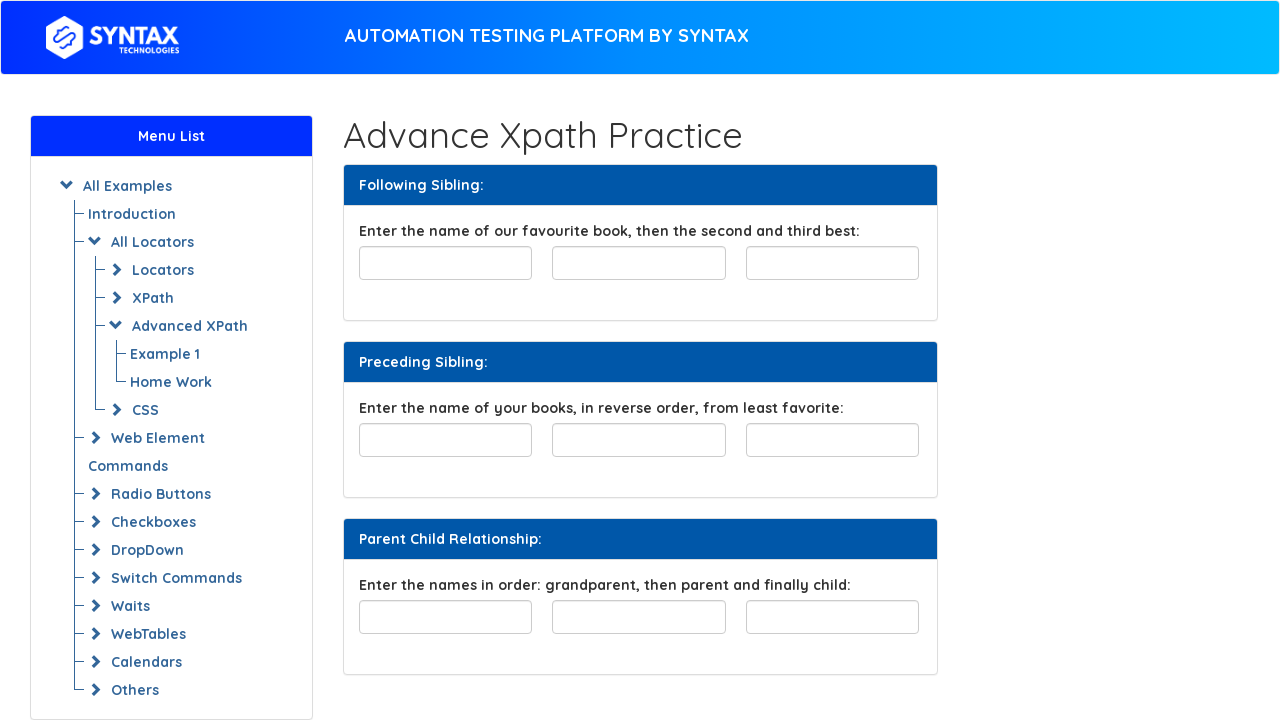

Filled favorite book field with 'Angel's Fall' on #favourite-book
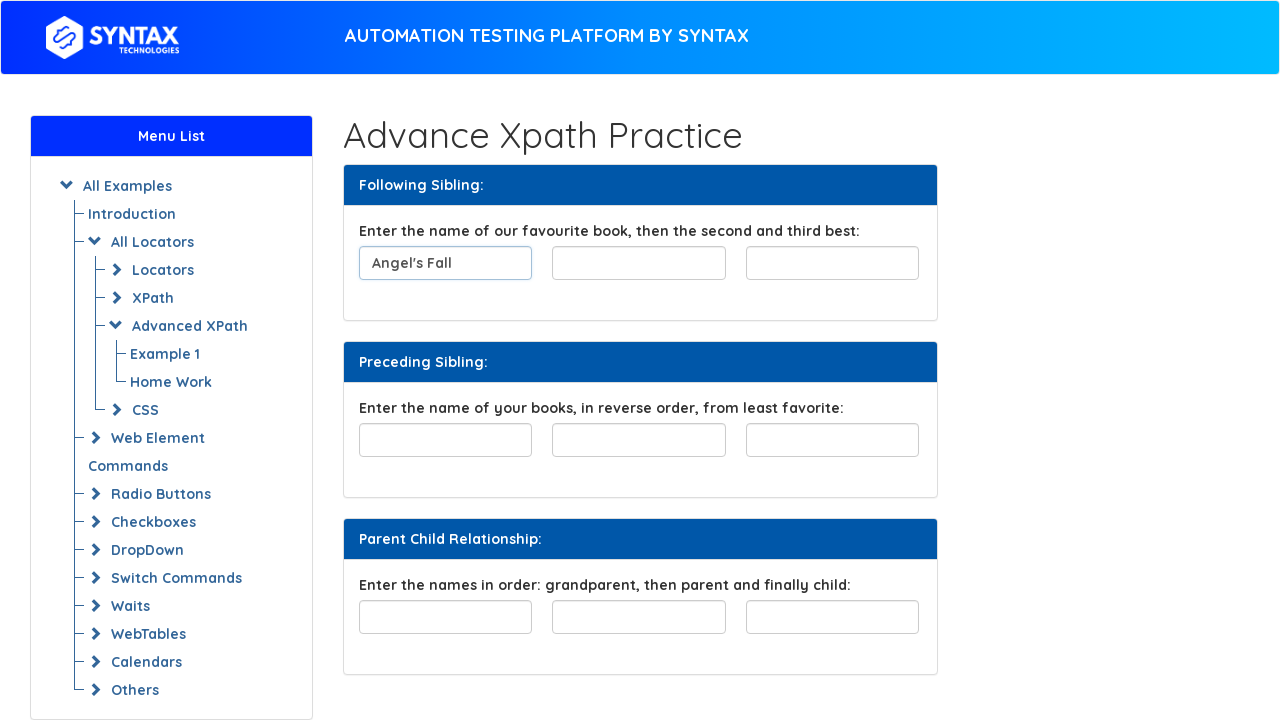

Filled first following-sibling input with 'Harry Potter' on //input[@id='favourite-book']/following-sibling::input[1]
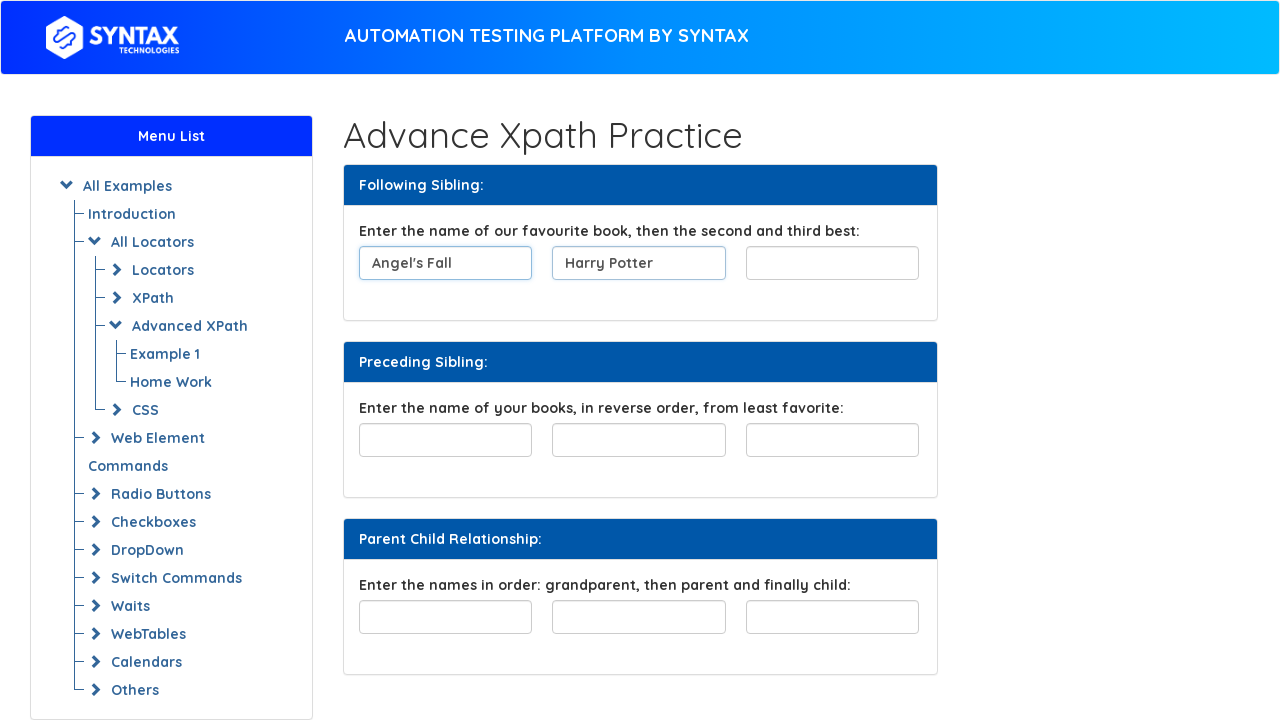

Filled second following-sibling input with 'The Witcher' on //input[@id='favourite-book']/following-sibling::input[2]
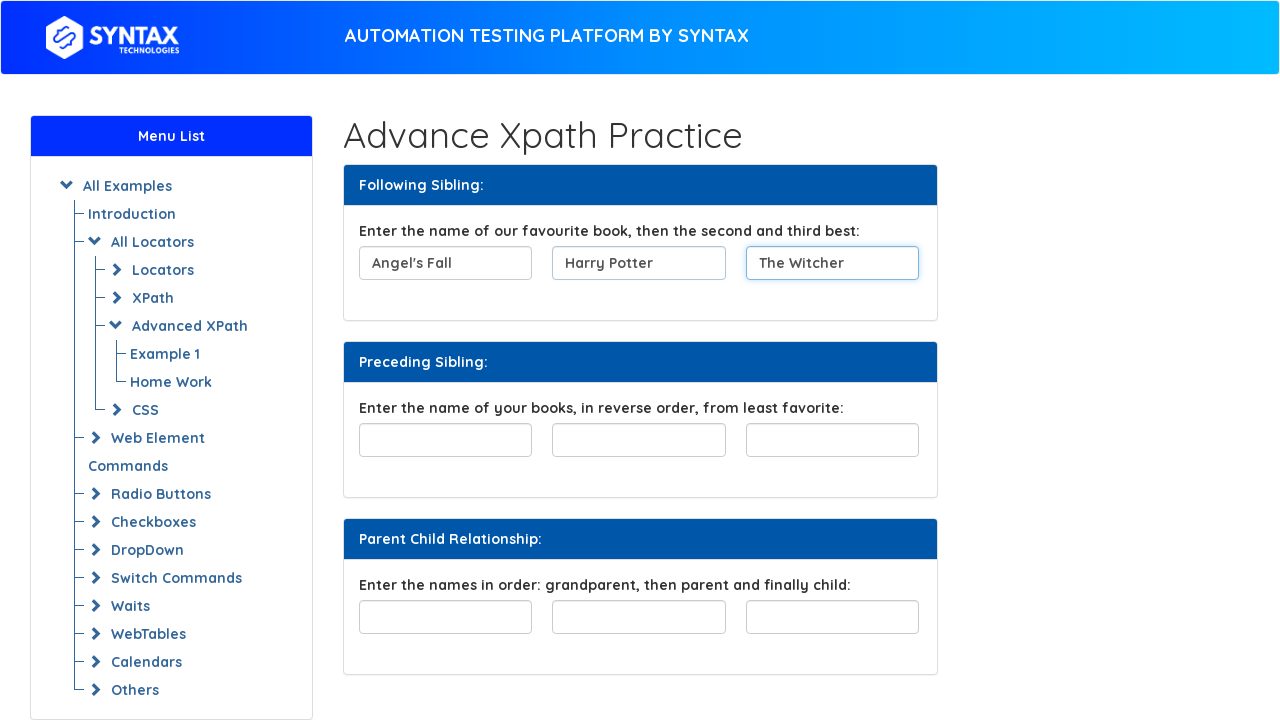

Filled second preceding-sibling input with 'The Witcher' on //input[@id='least-favorite']/preceding-sibling::input[2]
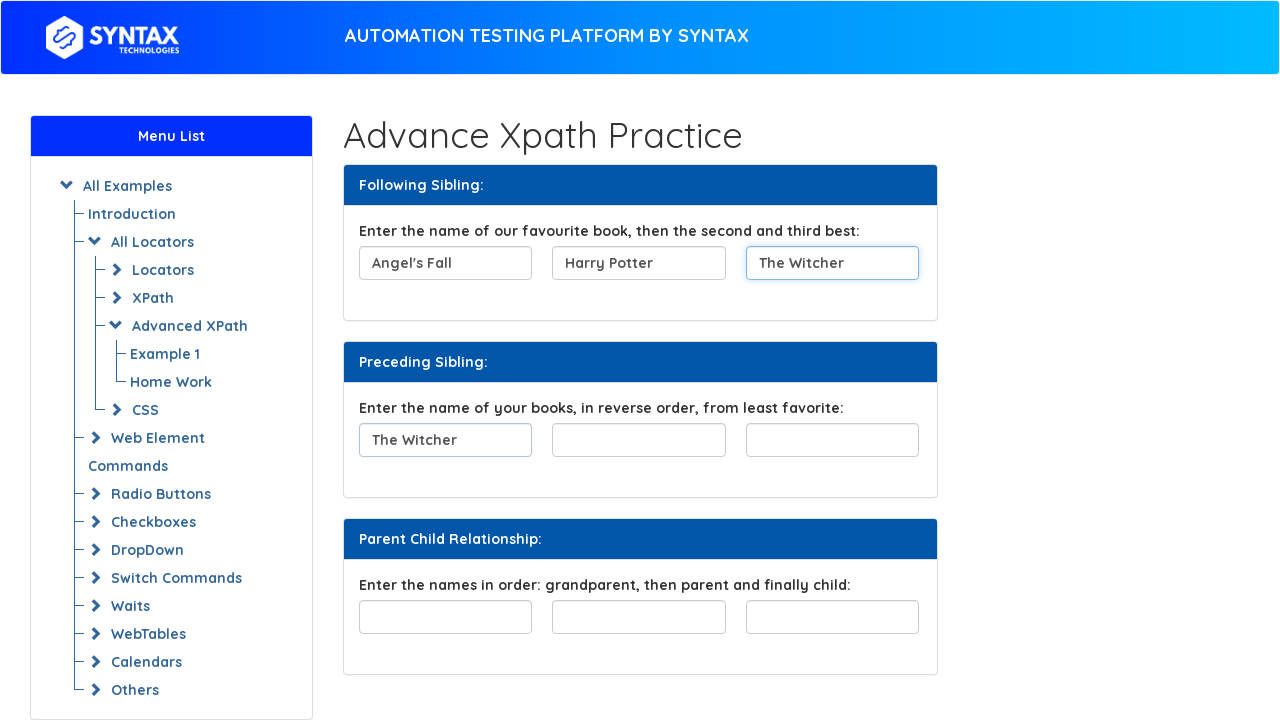

Filled first preceding-sibling input with 'Harry Potter' on //input[@id='least-favorite']/preceding-sibling::input[1]
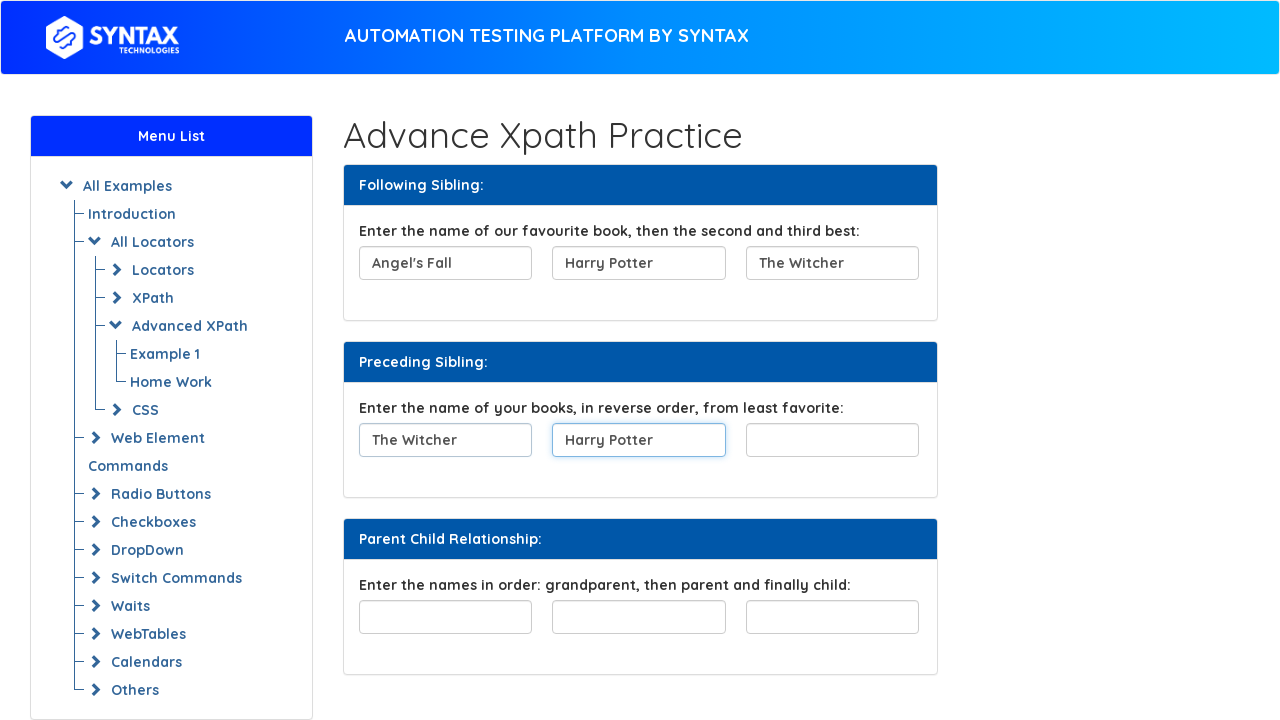

Filled least favorite book field with 'Angel's Fall' on #least-favorite
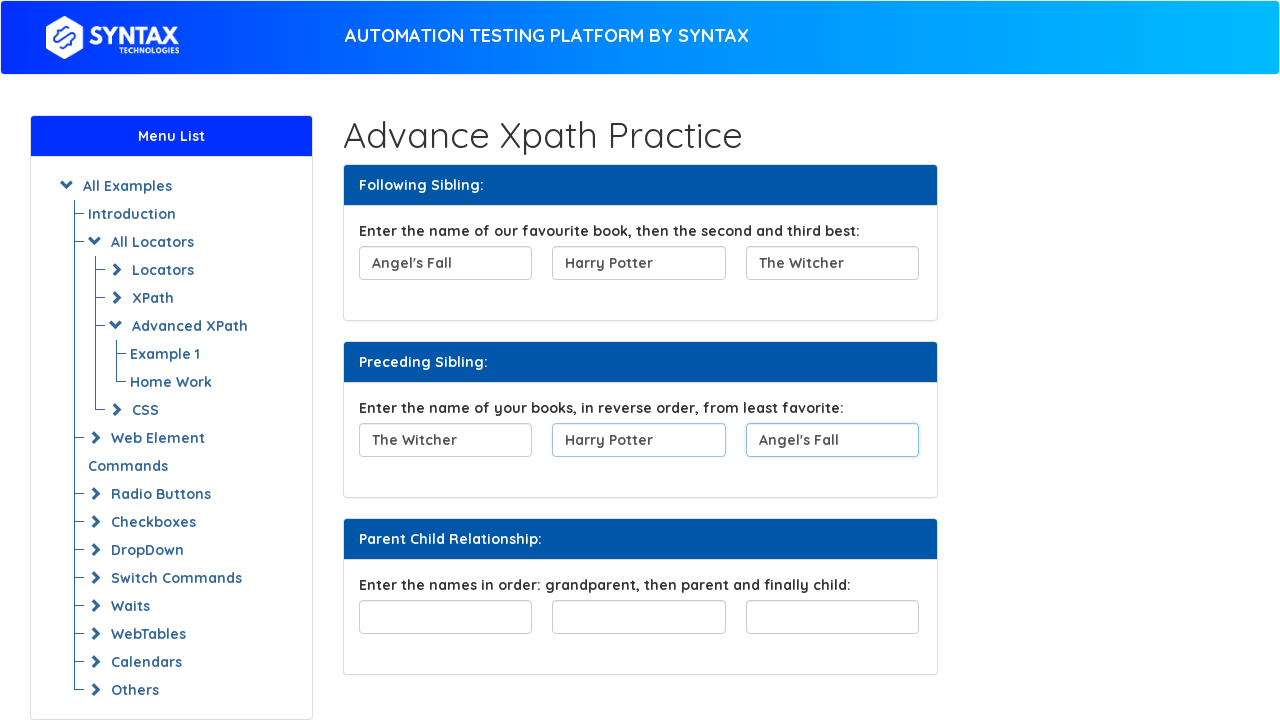

Filled first child input with 'This is Granddad' on //div[@id='familyTree']/child::input[1]
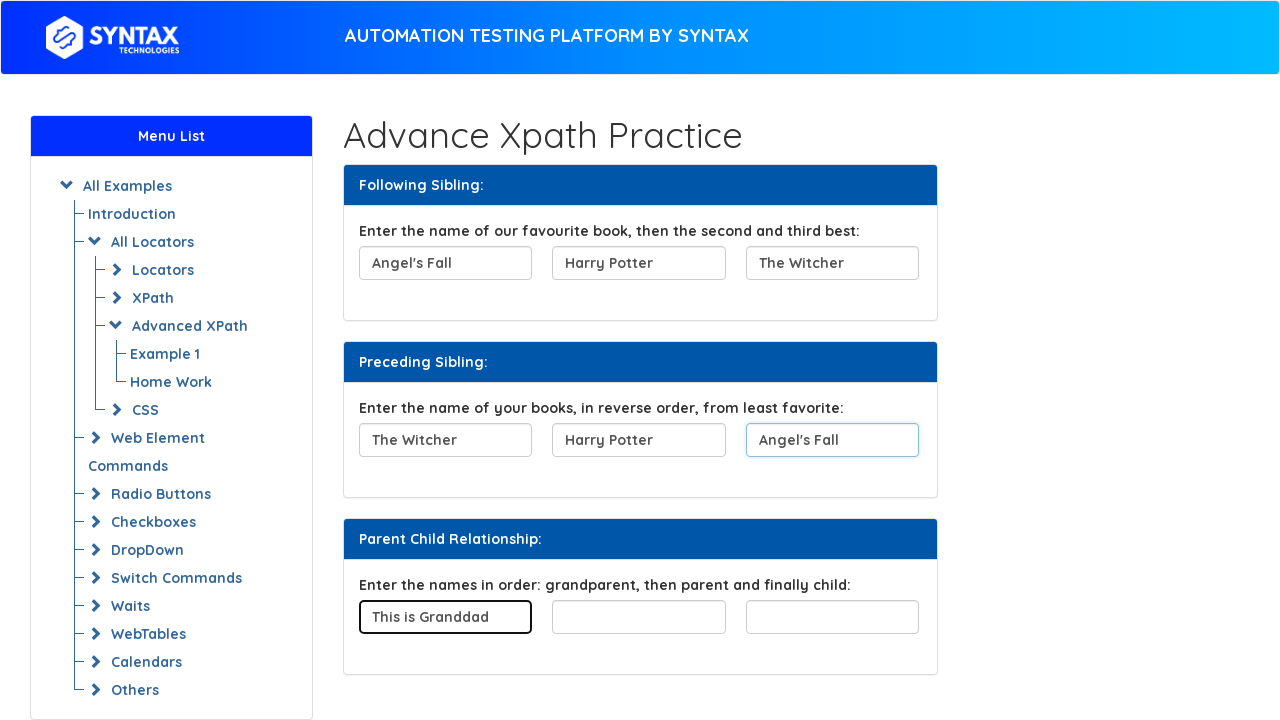

Filled second child input with 'This is Father' on //div[@id='familyTree']/child::input[2]
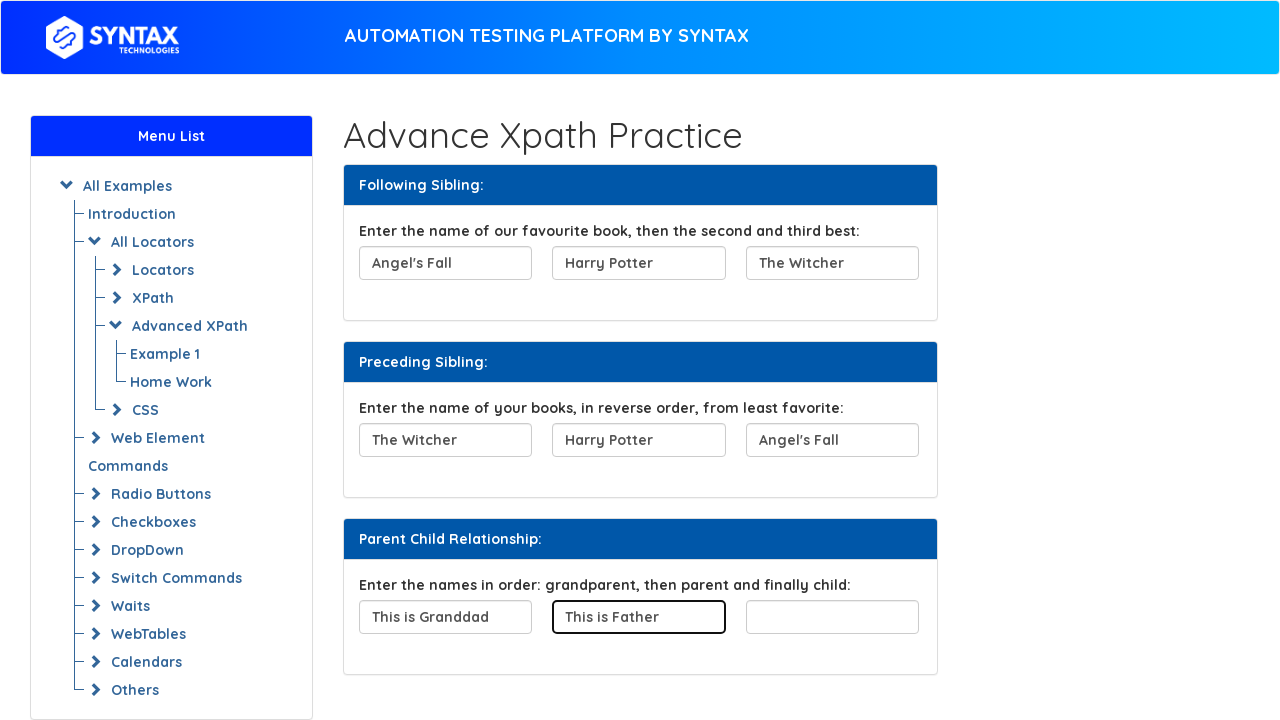

Filled third child input with 'This is Child' on //div[@id='familyTree']/child::input[3]
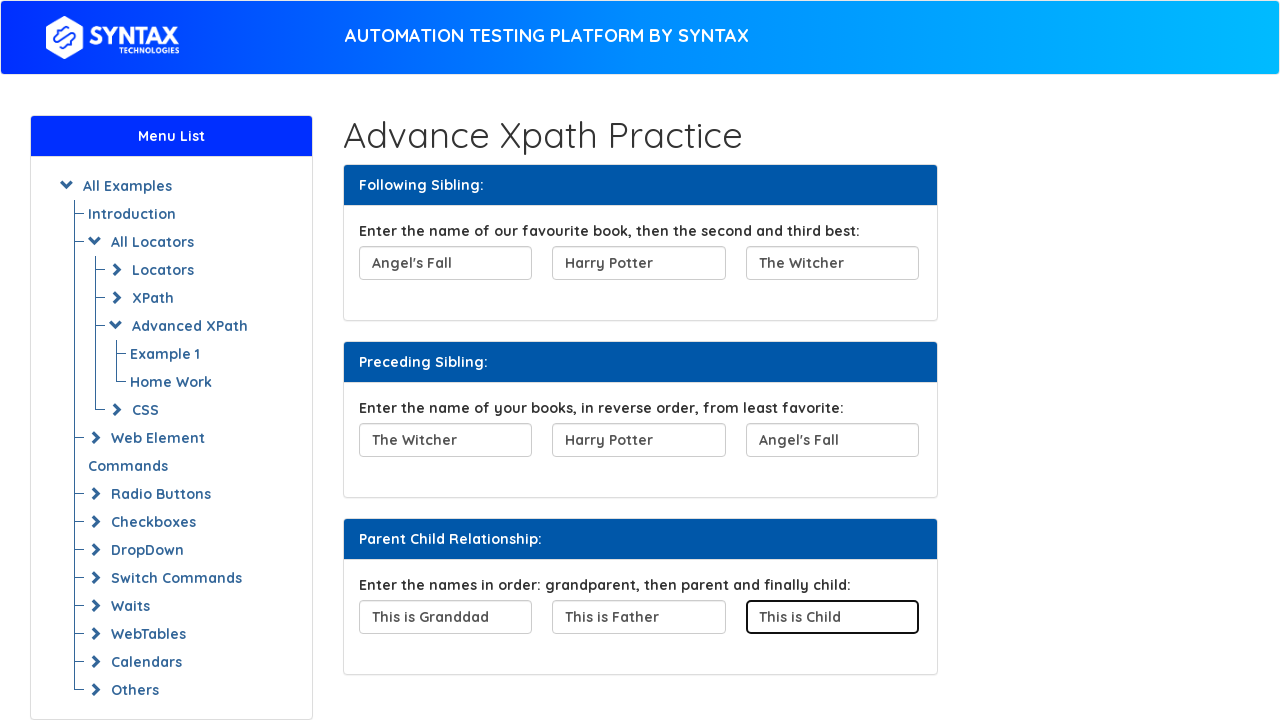

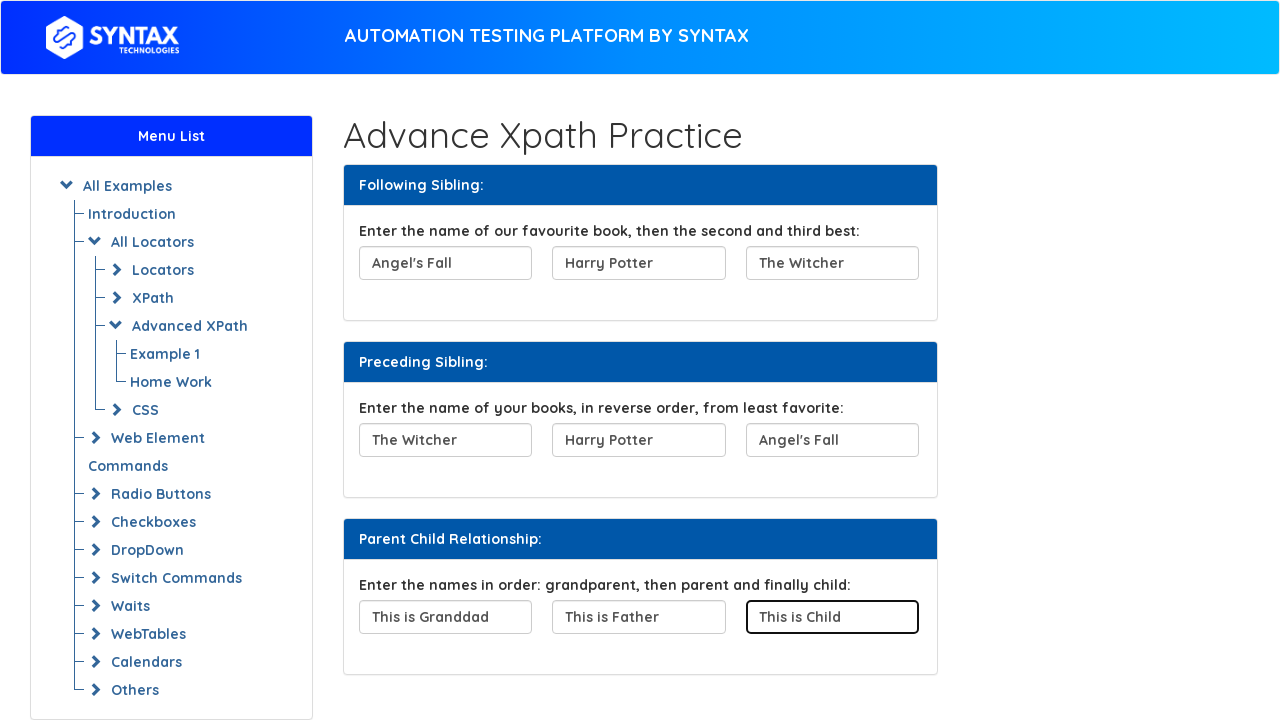